Tests the dark mode toggle button by clicking it and verifying the mode changes

Starting URL: https://www.geeksforgeeks.org/

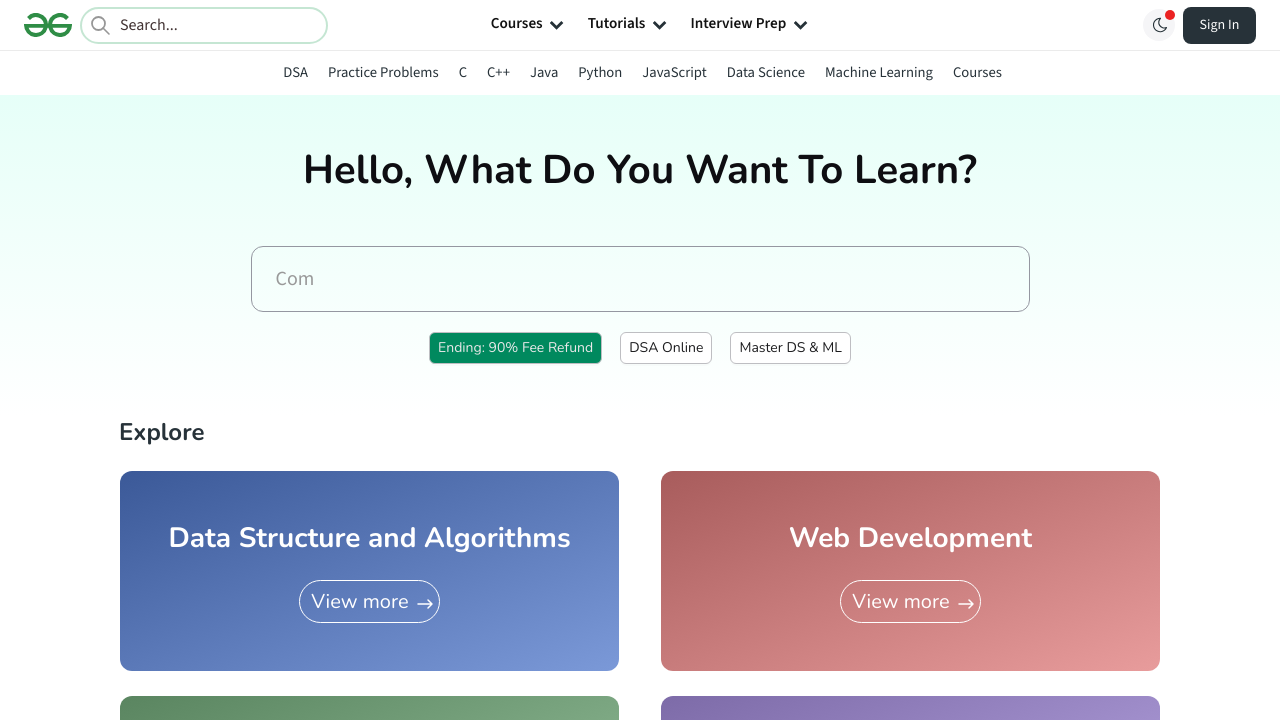

Clicked dark mode toggle button at (1161, 25) on .gfg-icon_dark-mode
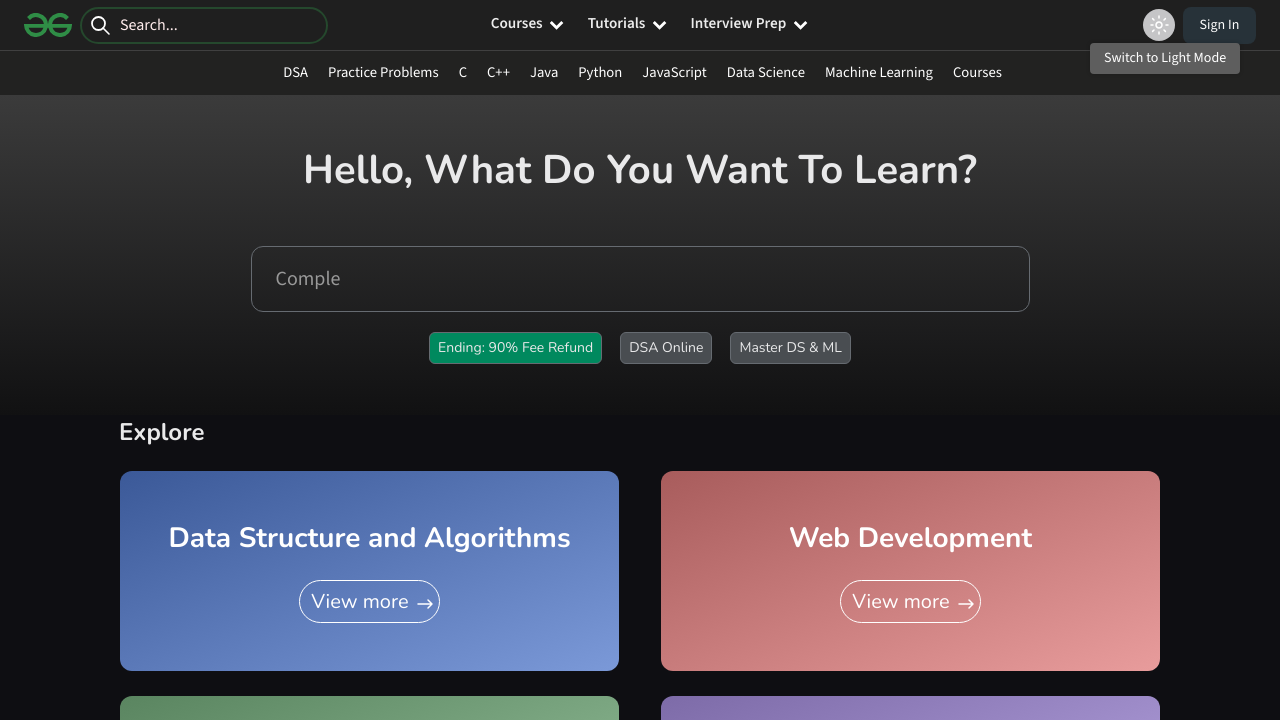

Page finished loading after dark mode change
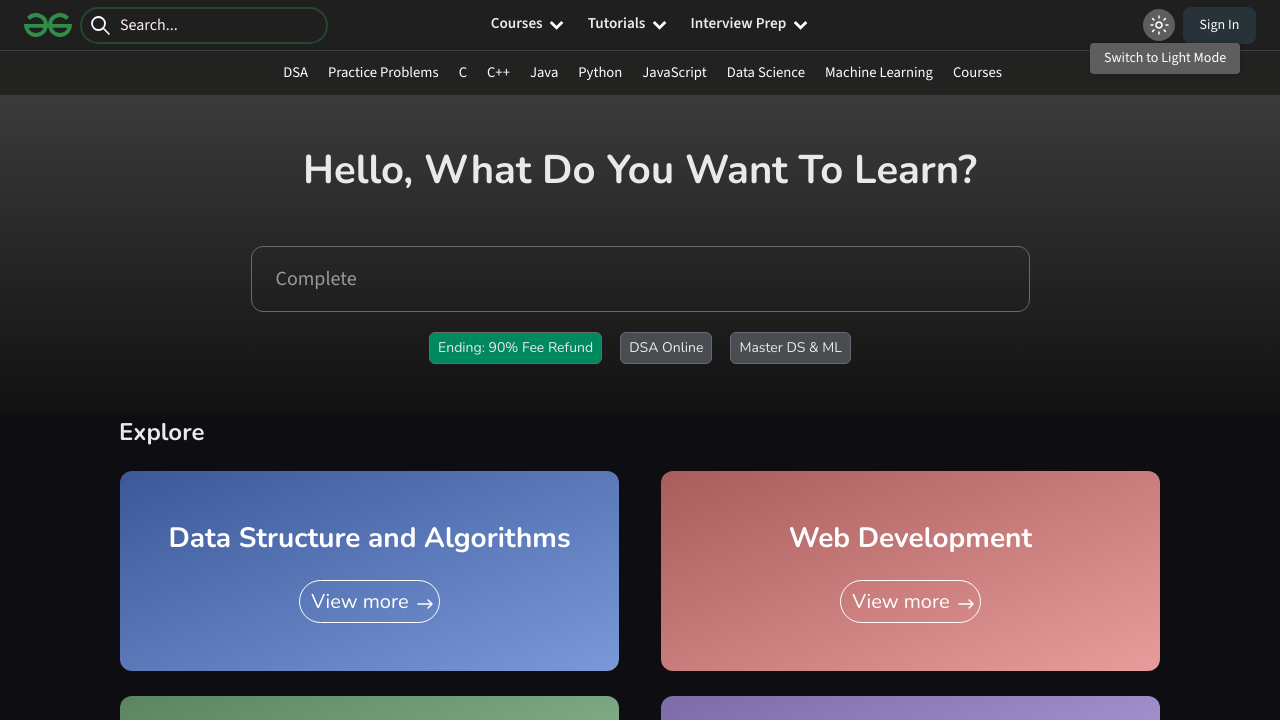

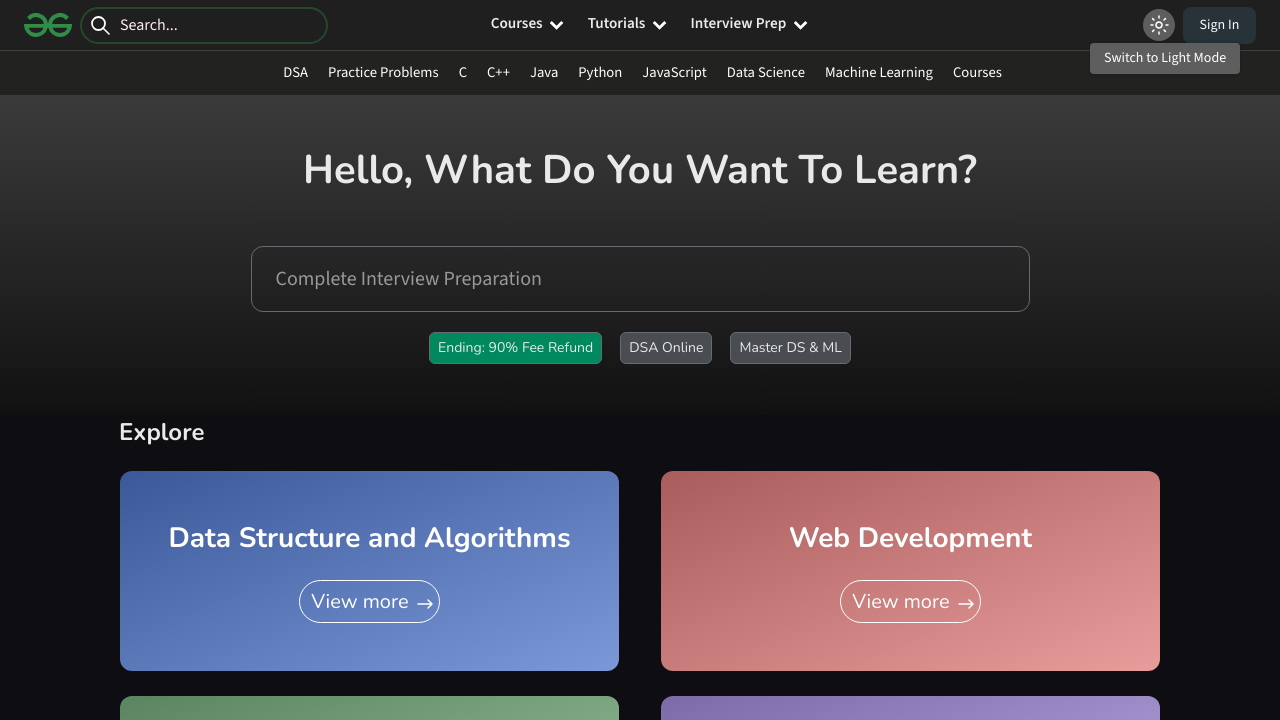